Tests un-marking todo items as complete by unchecking their checkboxes.

Starting URL: https://demo.playwright.dev/todomvc

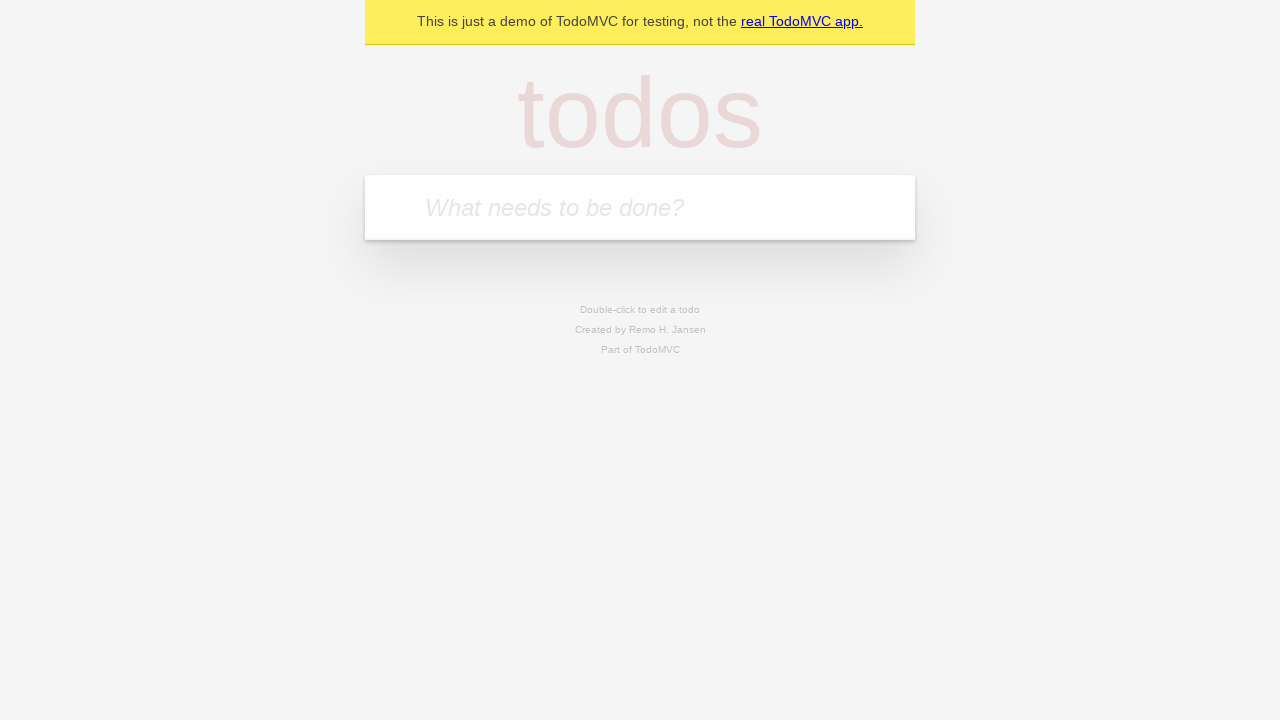

Located todo input field
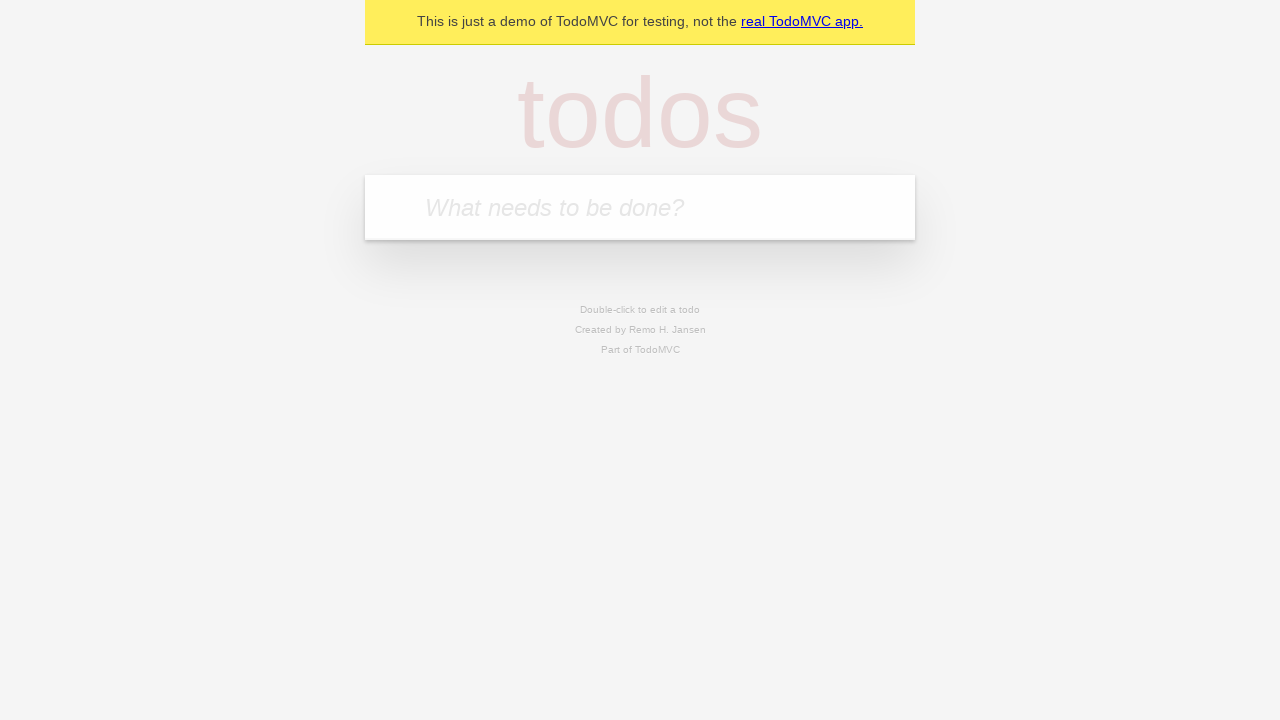

Filled todo input with 'buy some cheese' on internal:attr=[placeholder="What needs to be done?"i]
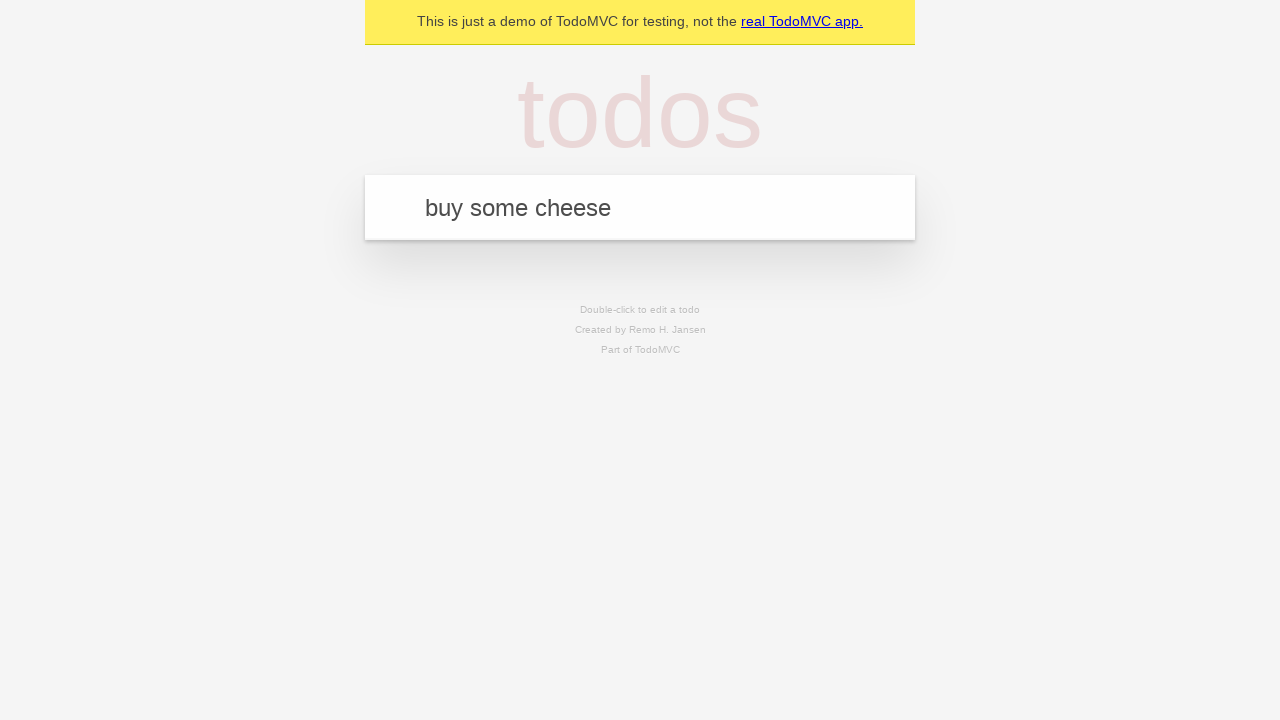

Pressed Enter to add first todo item on internal:attr=[placeholder="What needs to be done?"i]
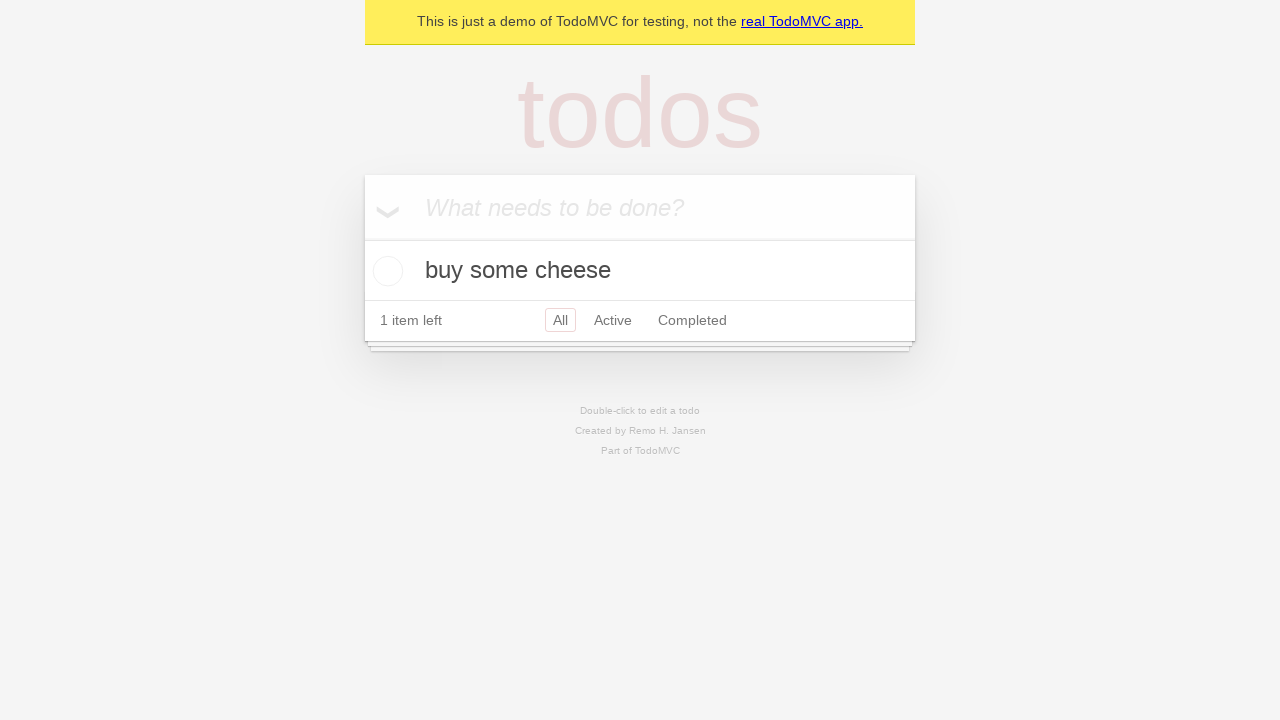

Filled todo input with 'feed the cat' on internal:attr=[placeholder="What needs to be done?"i]
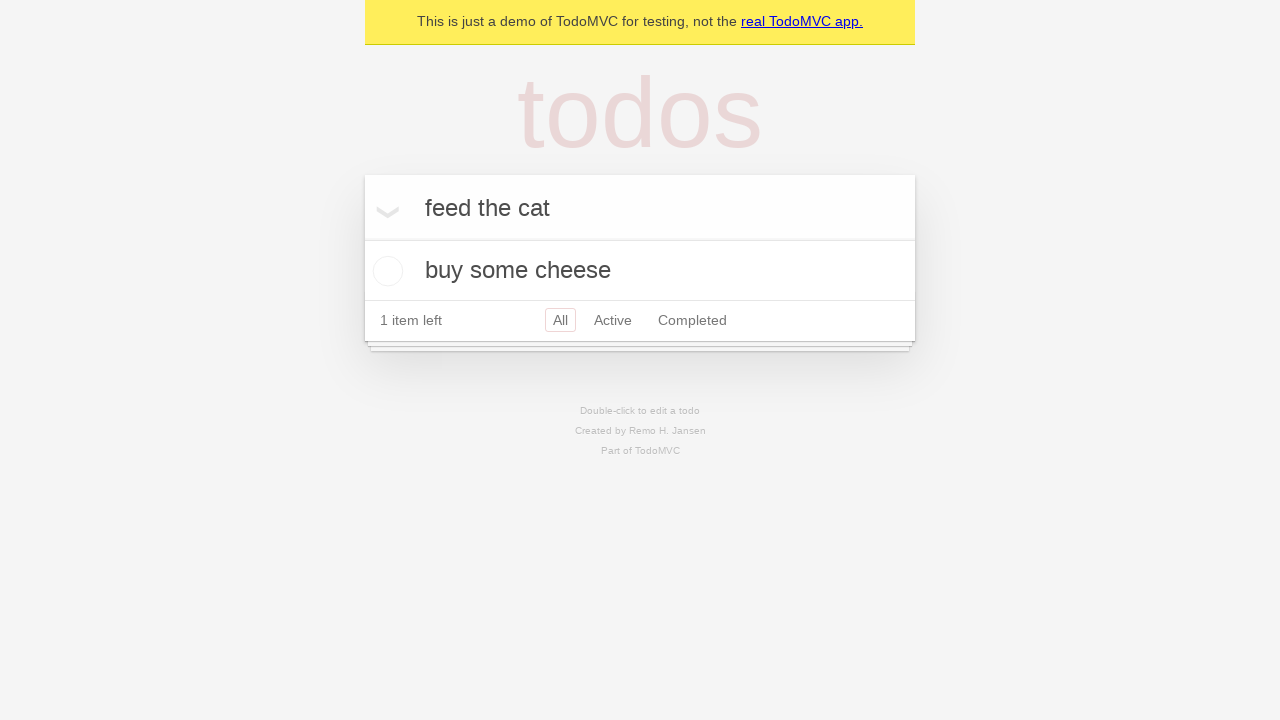

Pressed Enter to add second todo item on internal:attr=[placeholder="What needs to be done?"i]
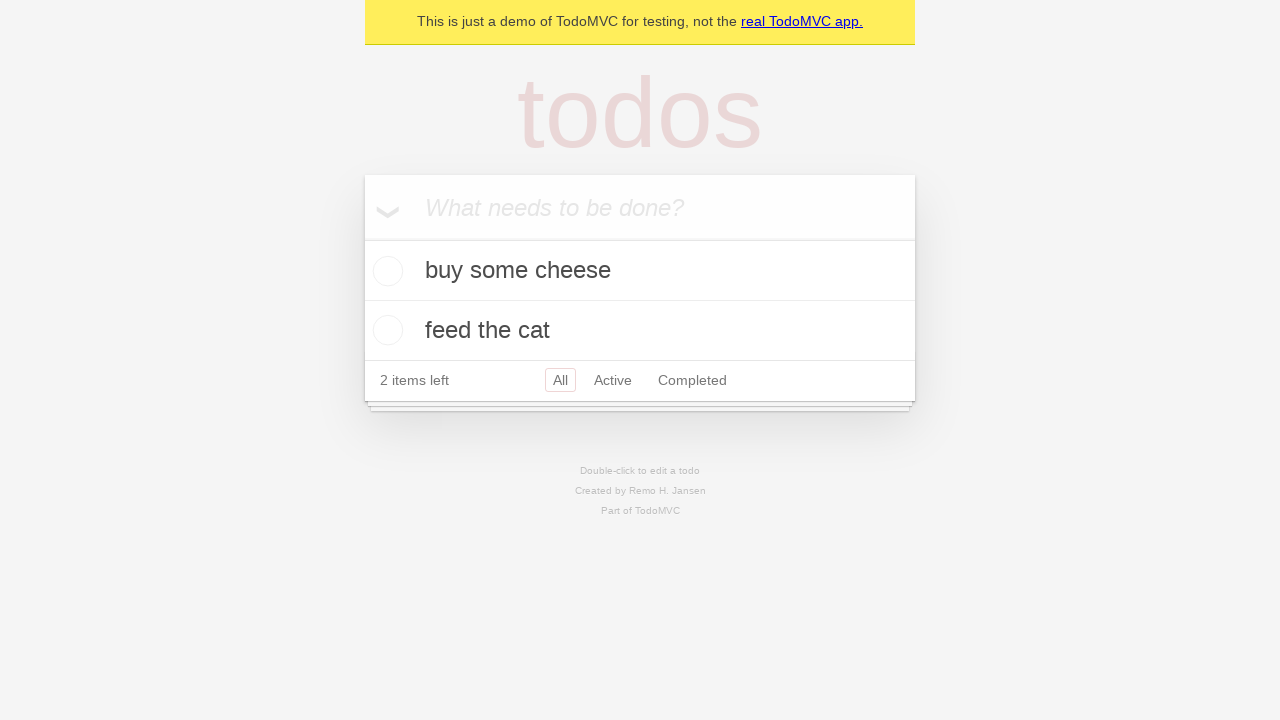

Located first todo item
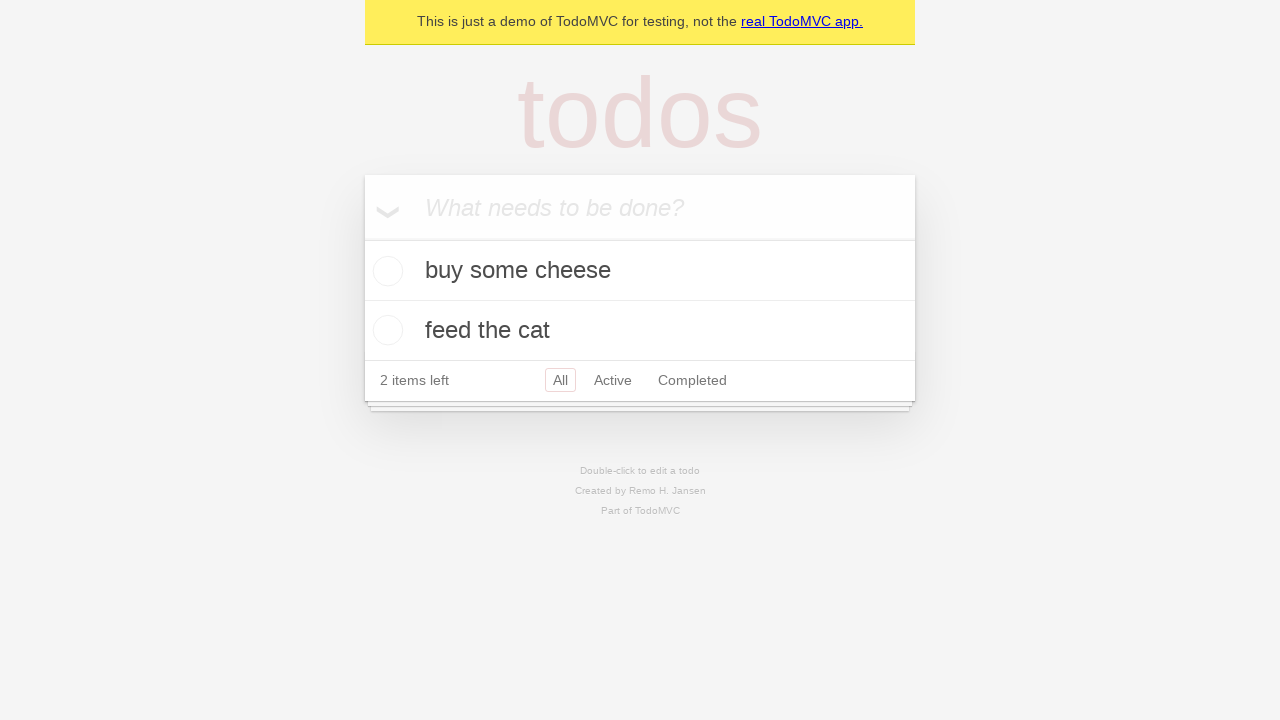

Checked the first todo item checkbox at (385, 271) on internal:testid=[data-testid="todo-item"s] >> nth=0 >> internal:role=checkbox
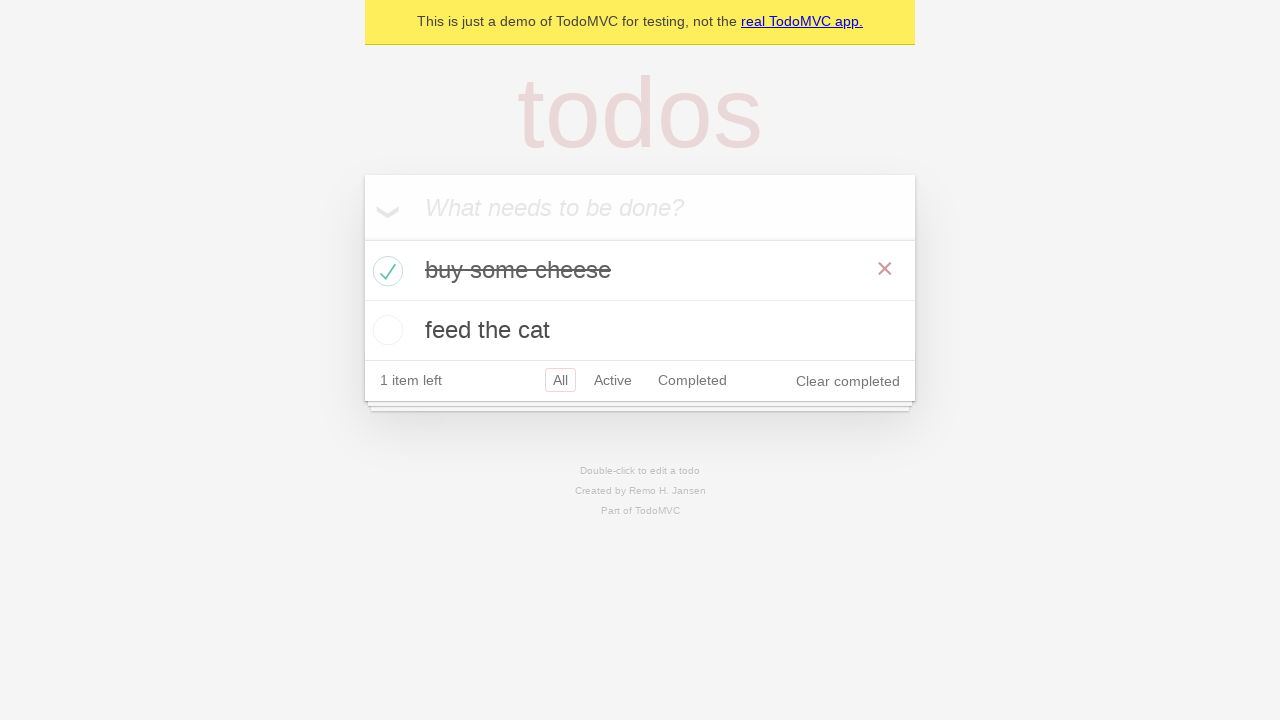

Unchecked the first todo item checkbox to un-mark it as complete at (385, 271) on internal:testid=[data-testid="todo-item"s] >> nth=0 >> internal:role=checkbox
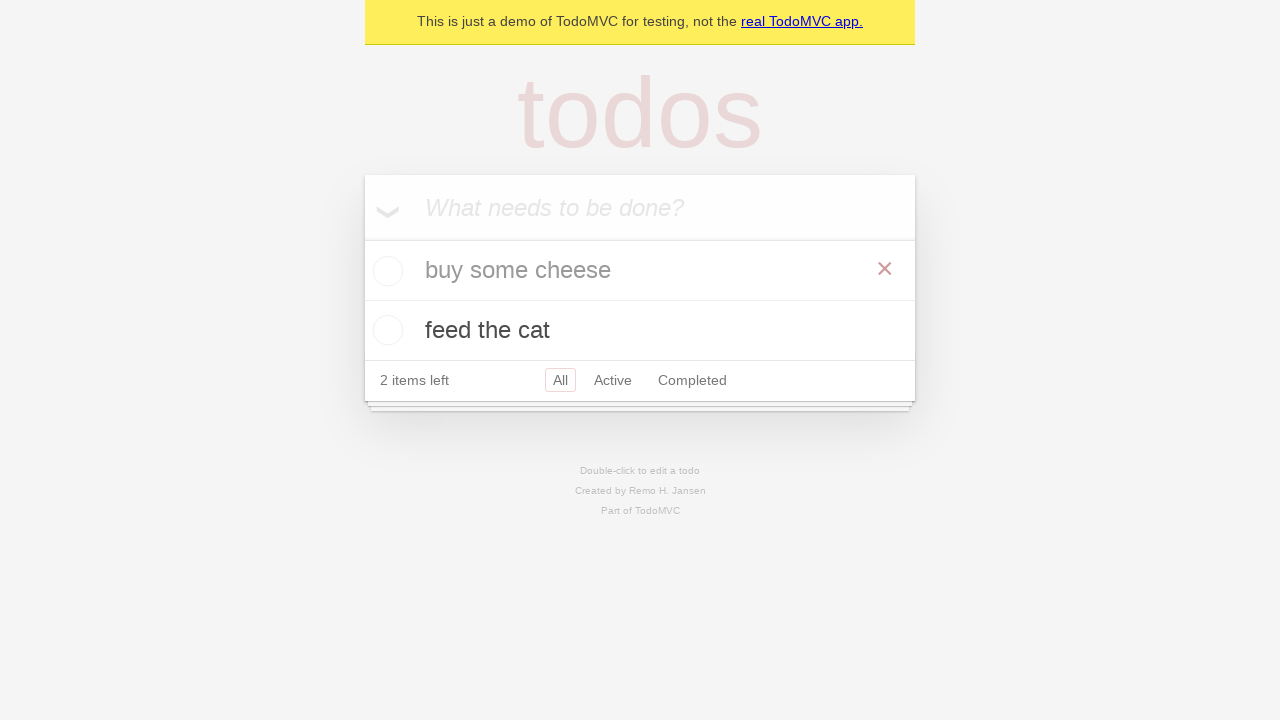

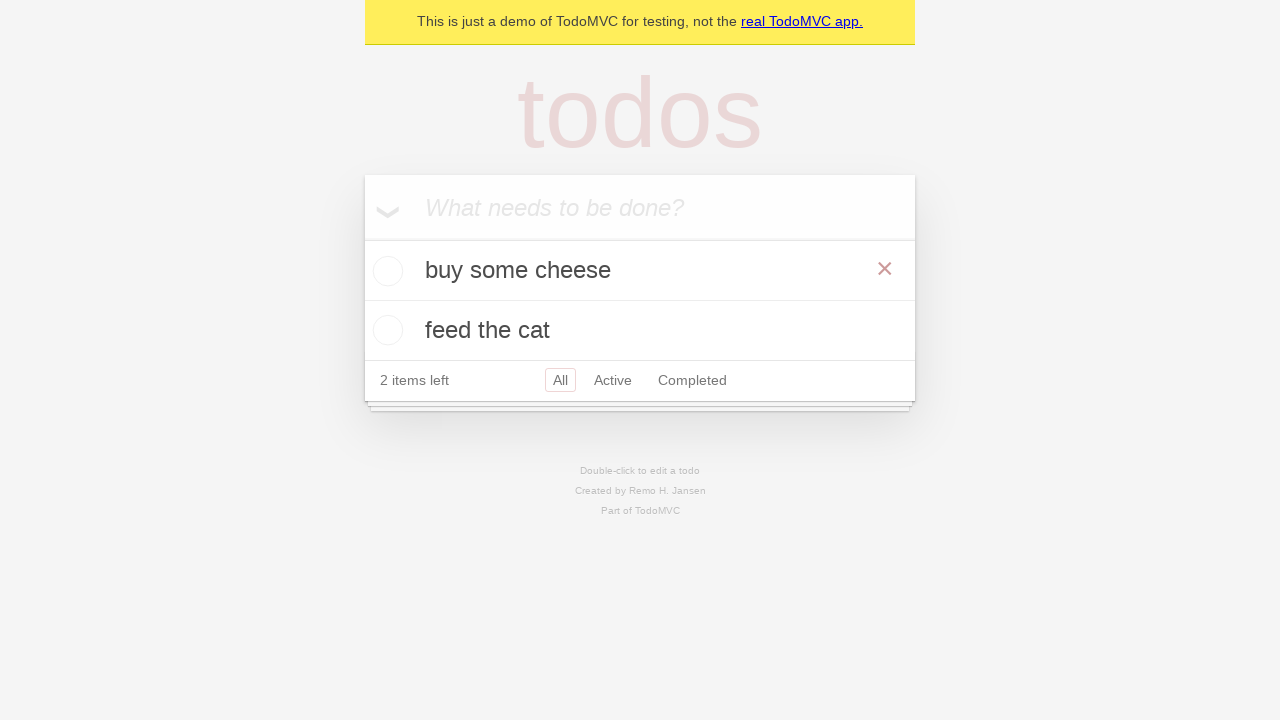